Tests right-click (context click) action on an element within an iframe

Starting URL: https://www.globalsqa.com/demo-site/draganddrop/

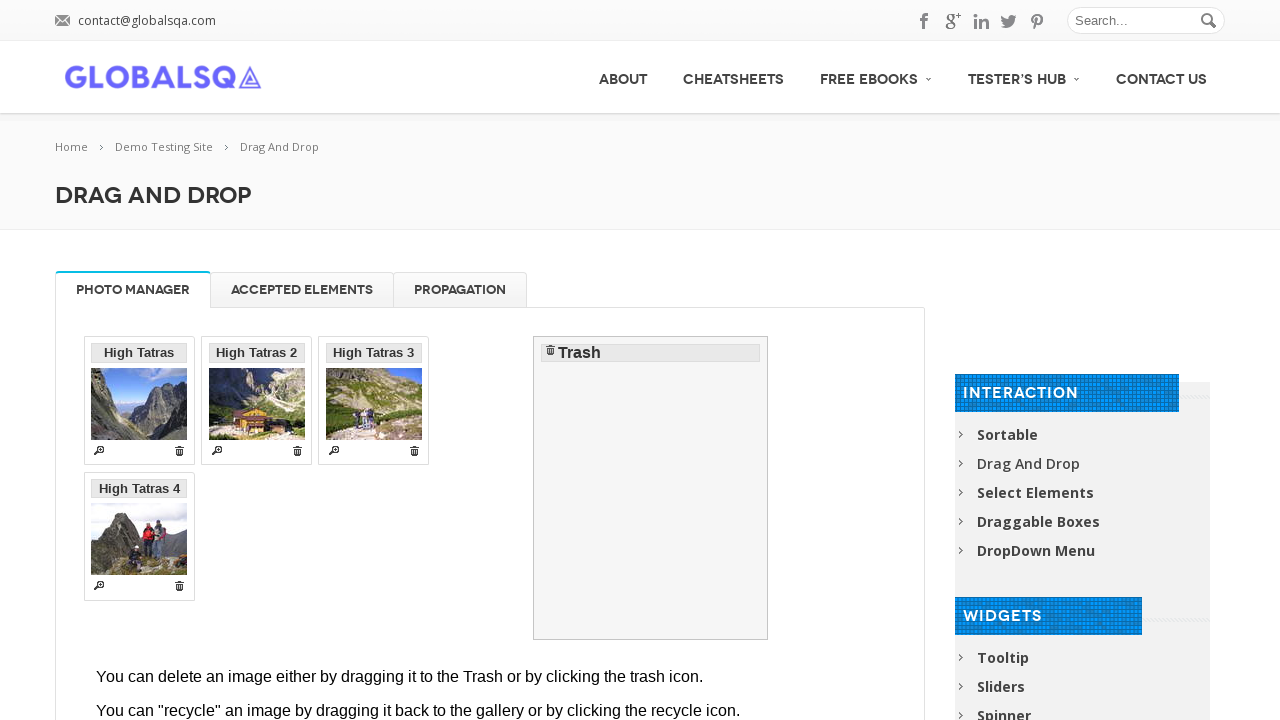

Located the demo frame
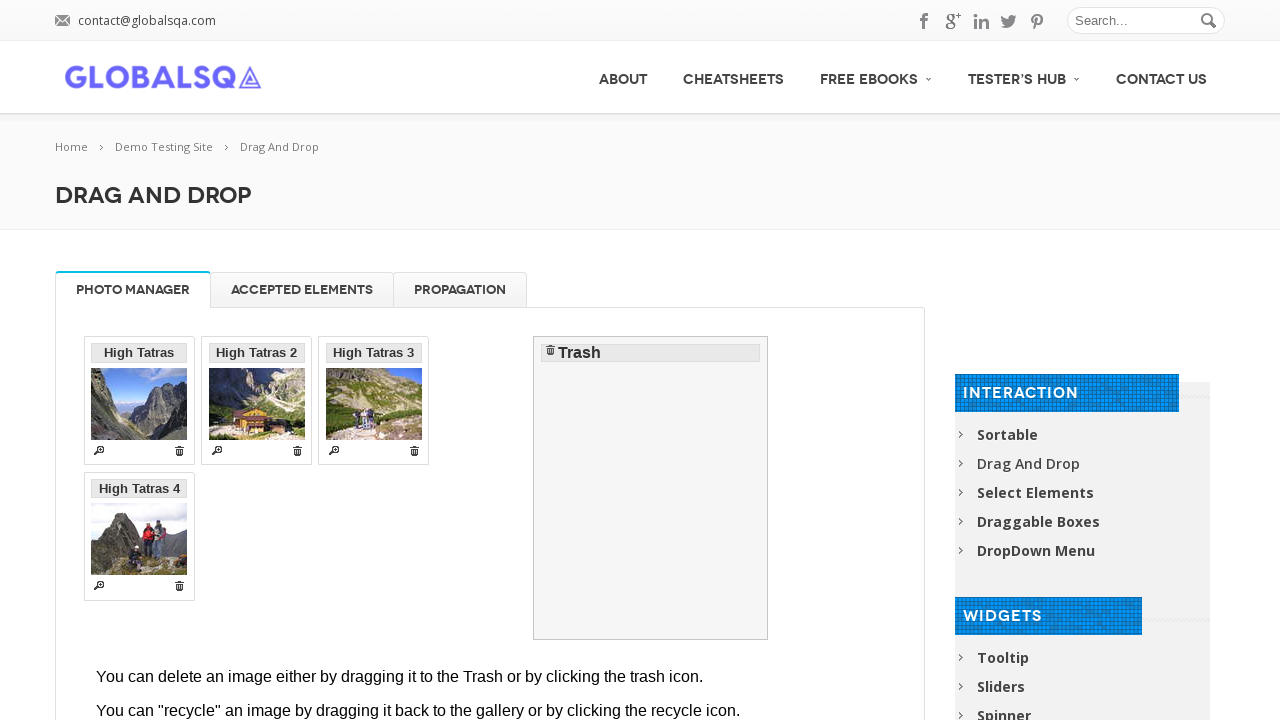

Right-clicked the paragraph element within the iframe at (426, 377) on .demo-frame >> nth=0 >> internal:control=enter-frame >> xpath=//p[text()='You ca
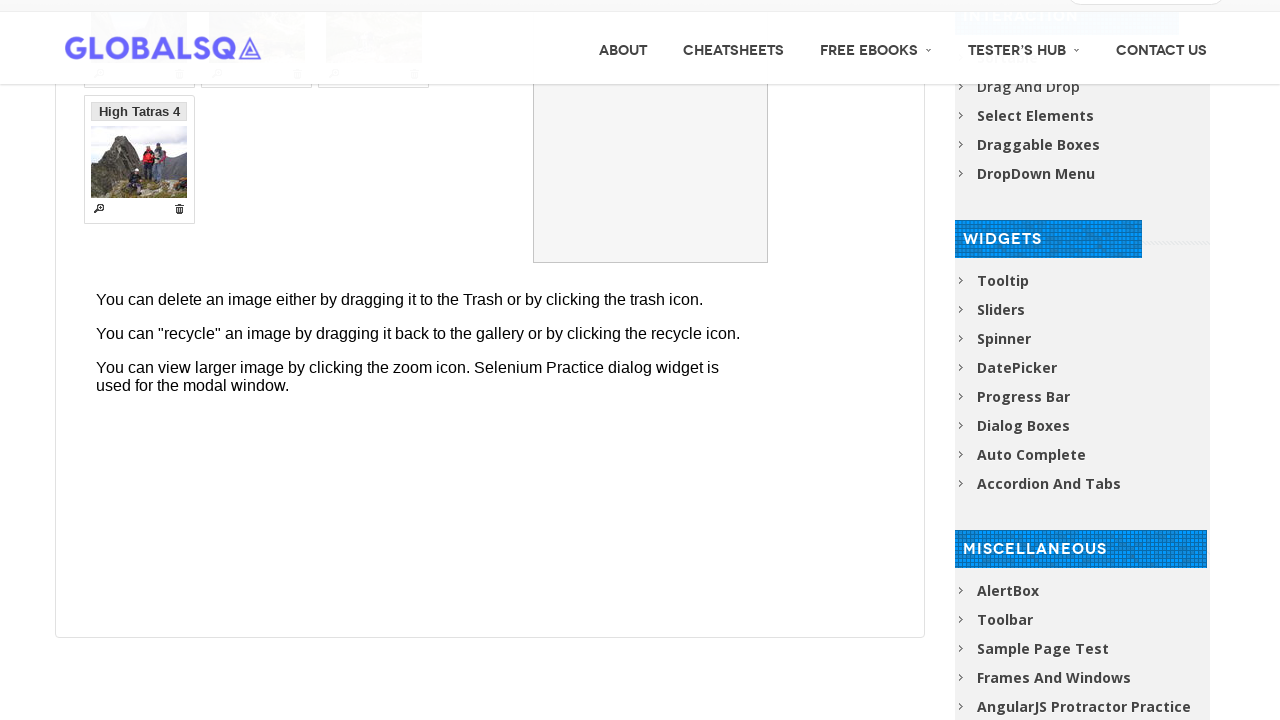

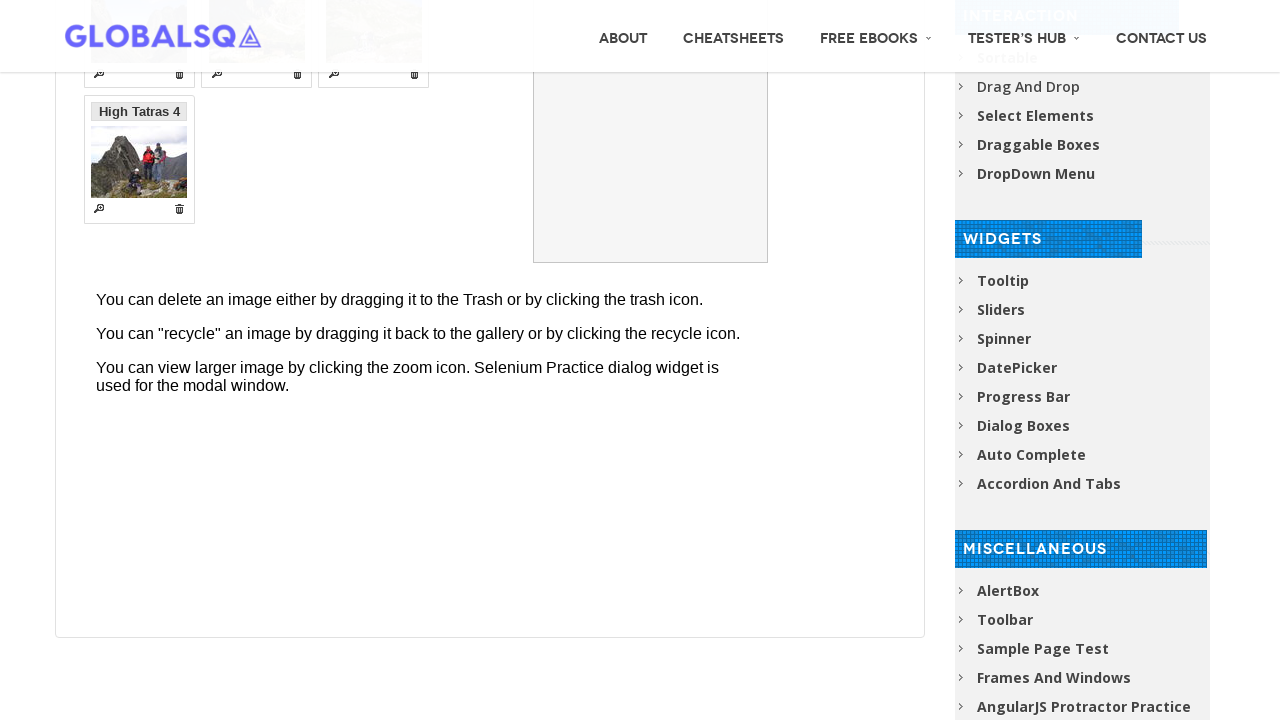